Tests registration form validation with empty data, verifying error messages for all required fields

Starting URL: https://alada.vn/tai-khoan/dang-ky.html

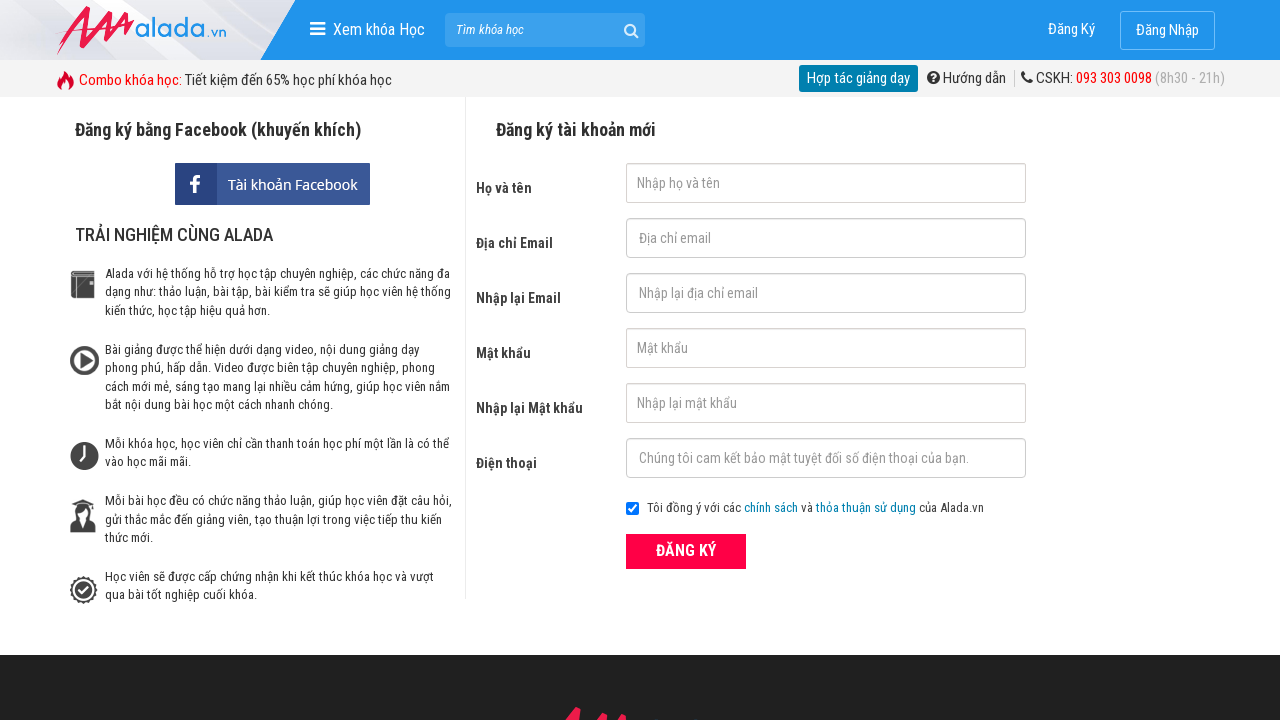

Cleared first name field on #txtFirstname
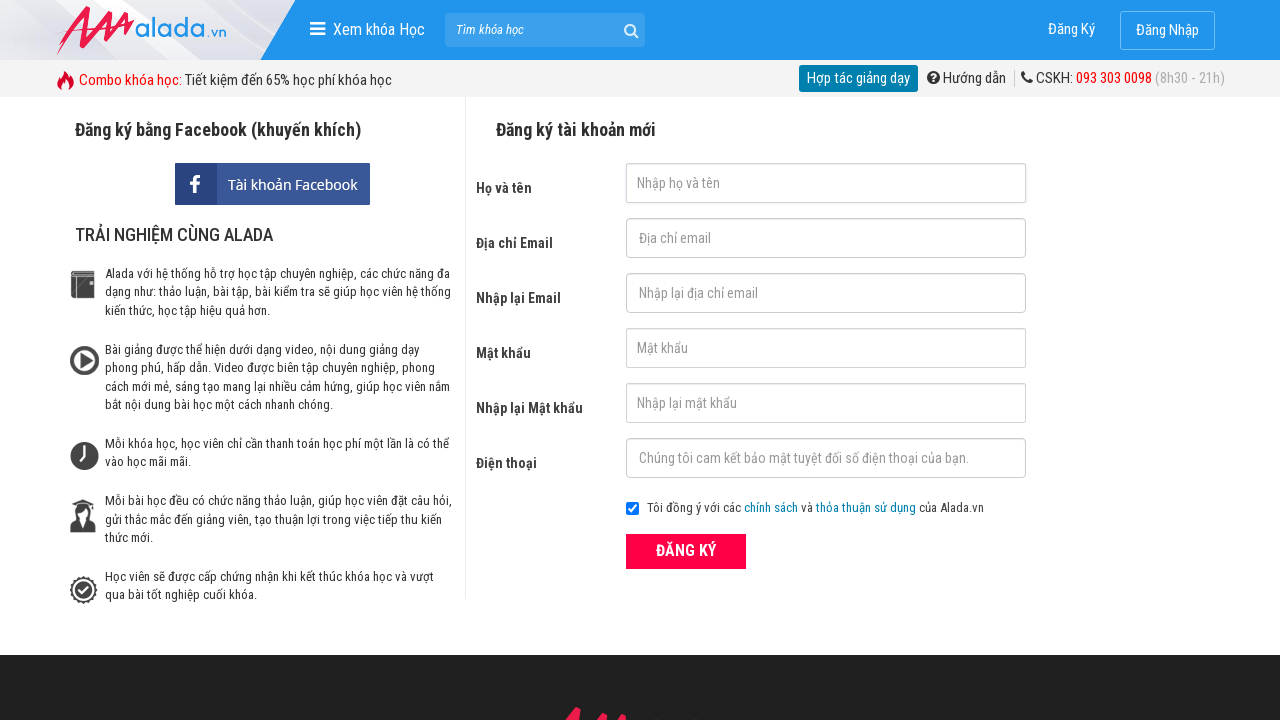

Cleared email field on #txtEmail
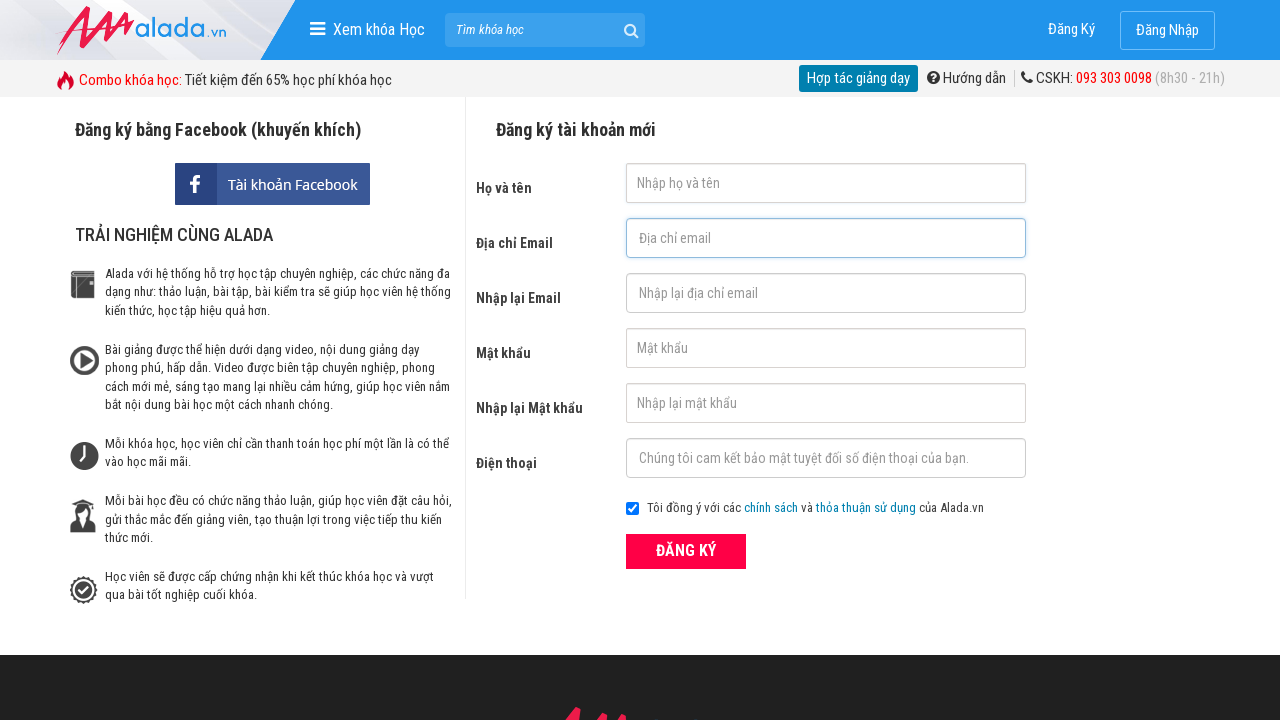

Cleared confirm email field on #txtCEmail
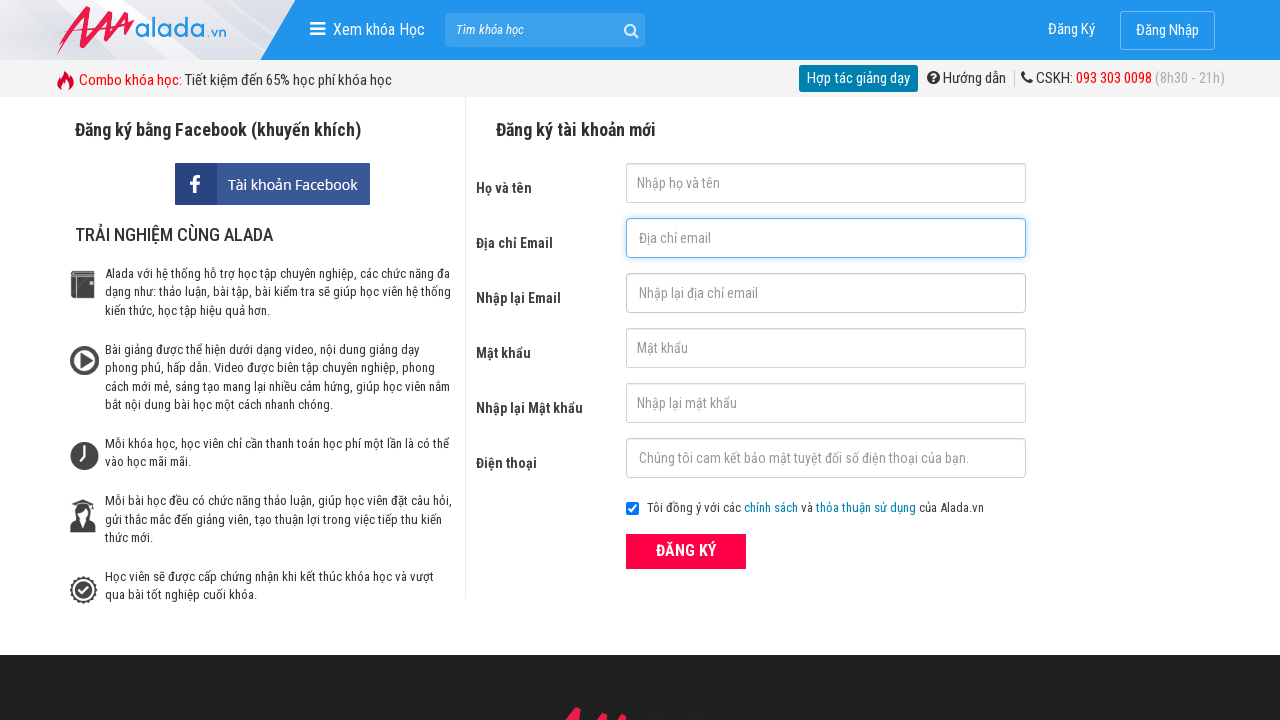

Cleared password field on #txtPassword
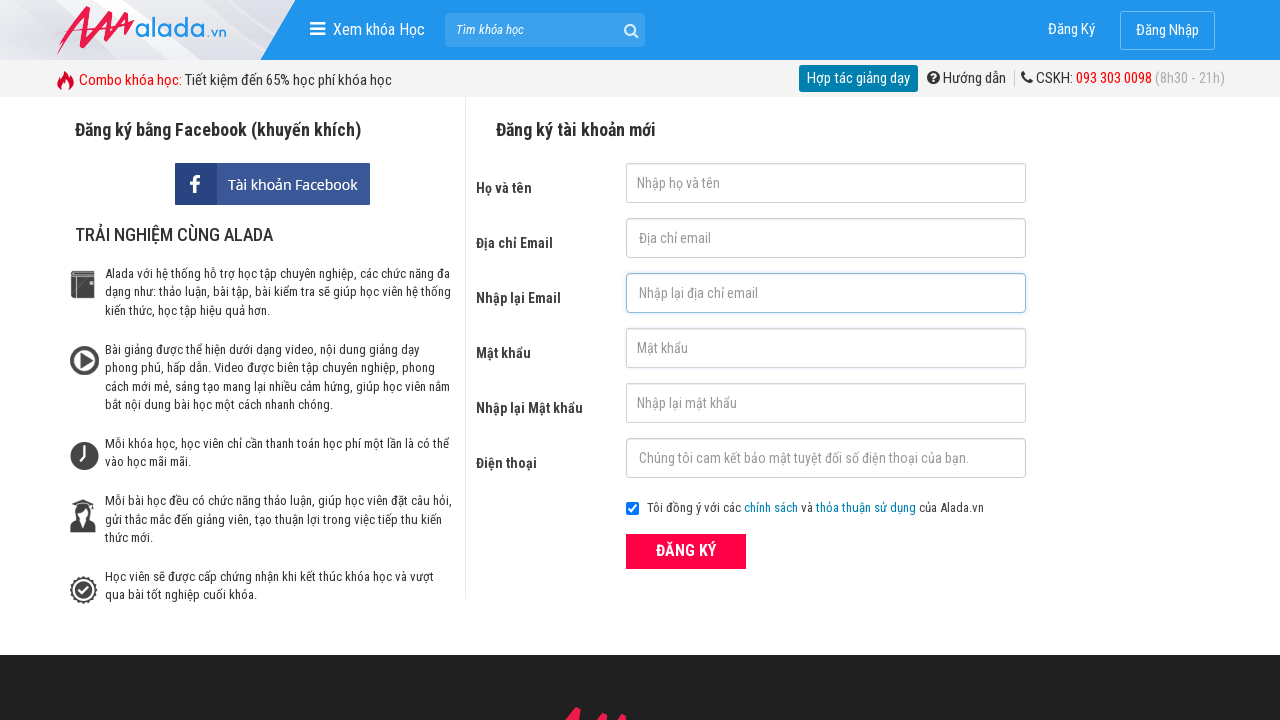

Cleared confirm password field on #txtCPassword
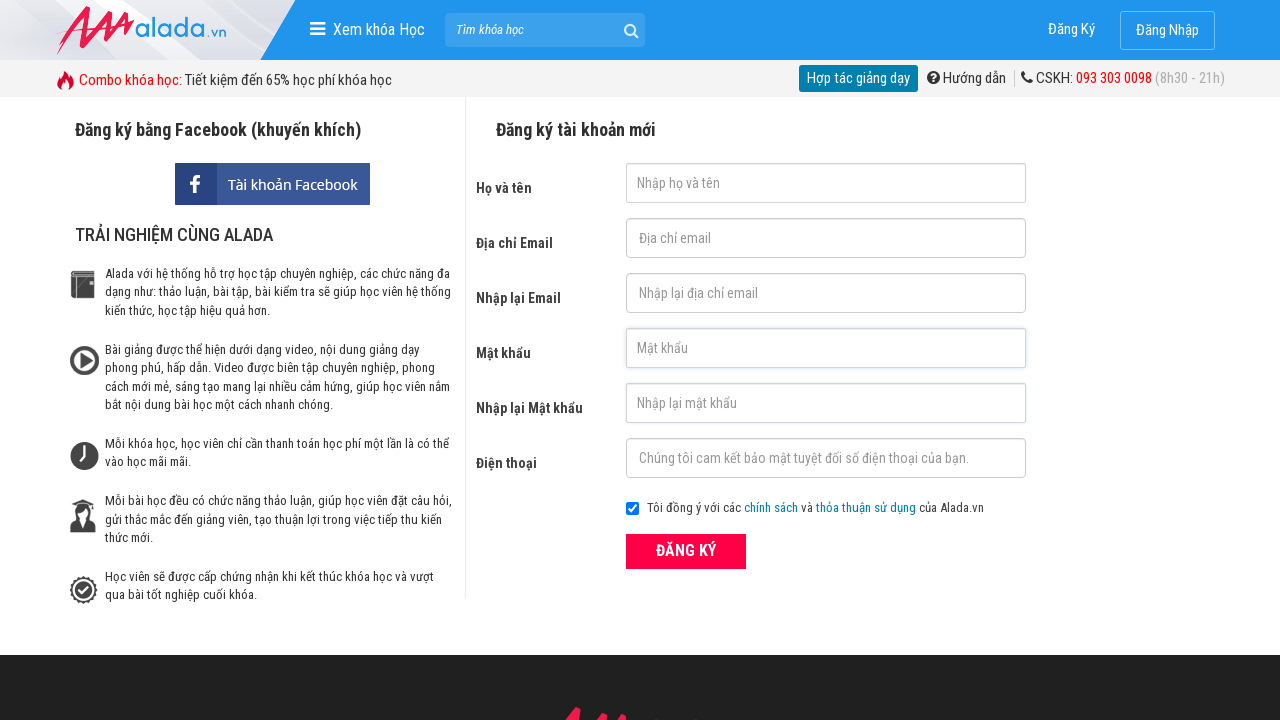

Cleared phone field on #txtPhone
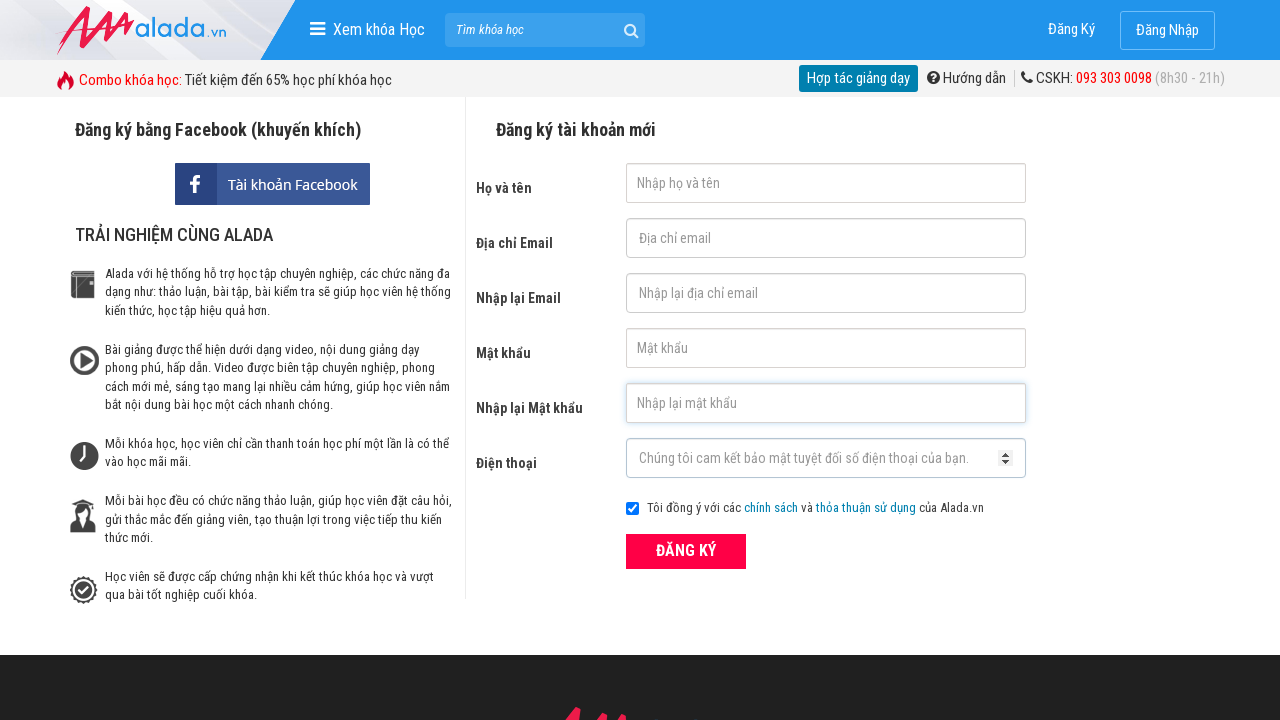

Clicked submit button with empty form data at (686, 551) on button[type='submit']
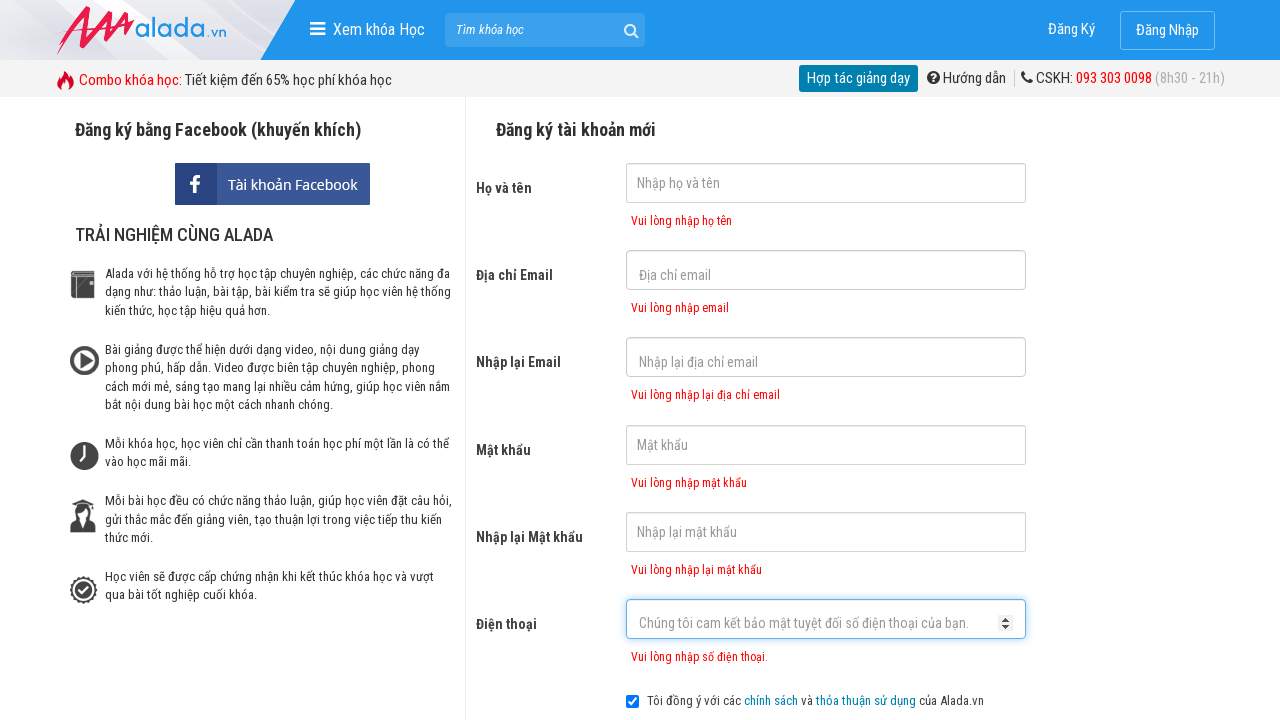

Error message appeared for first name field
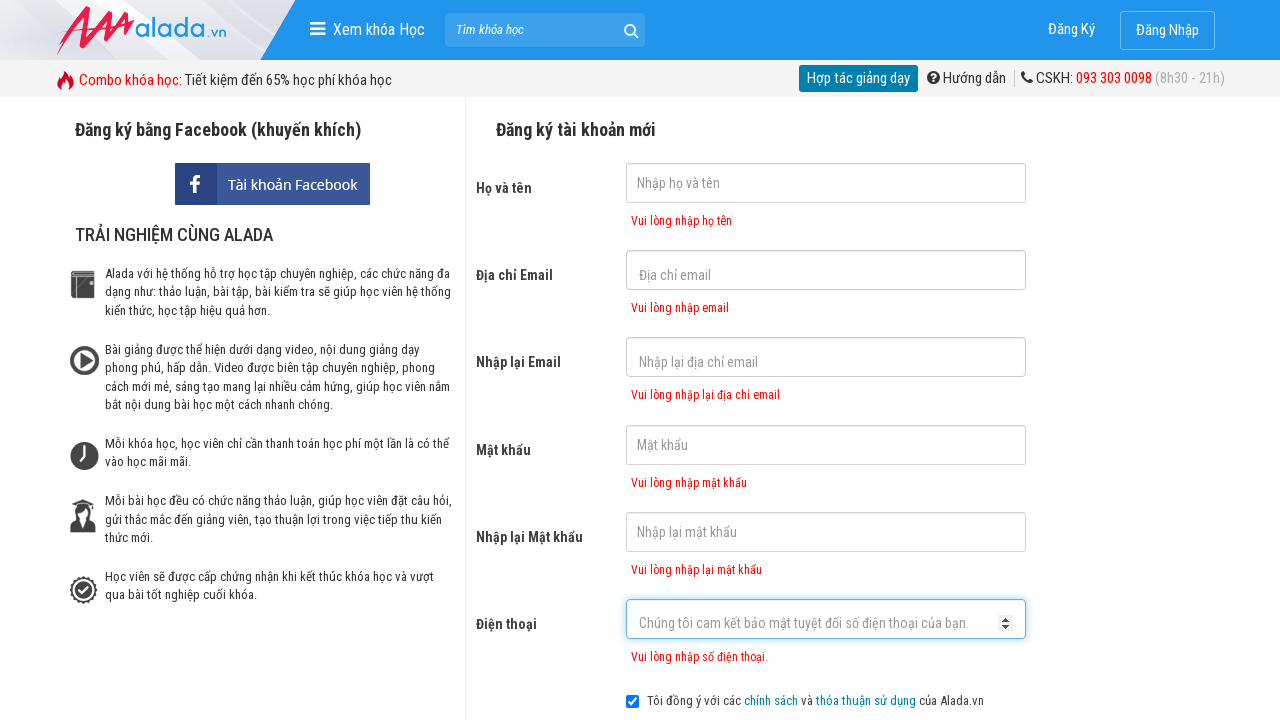

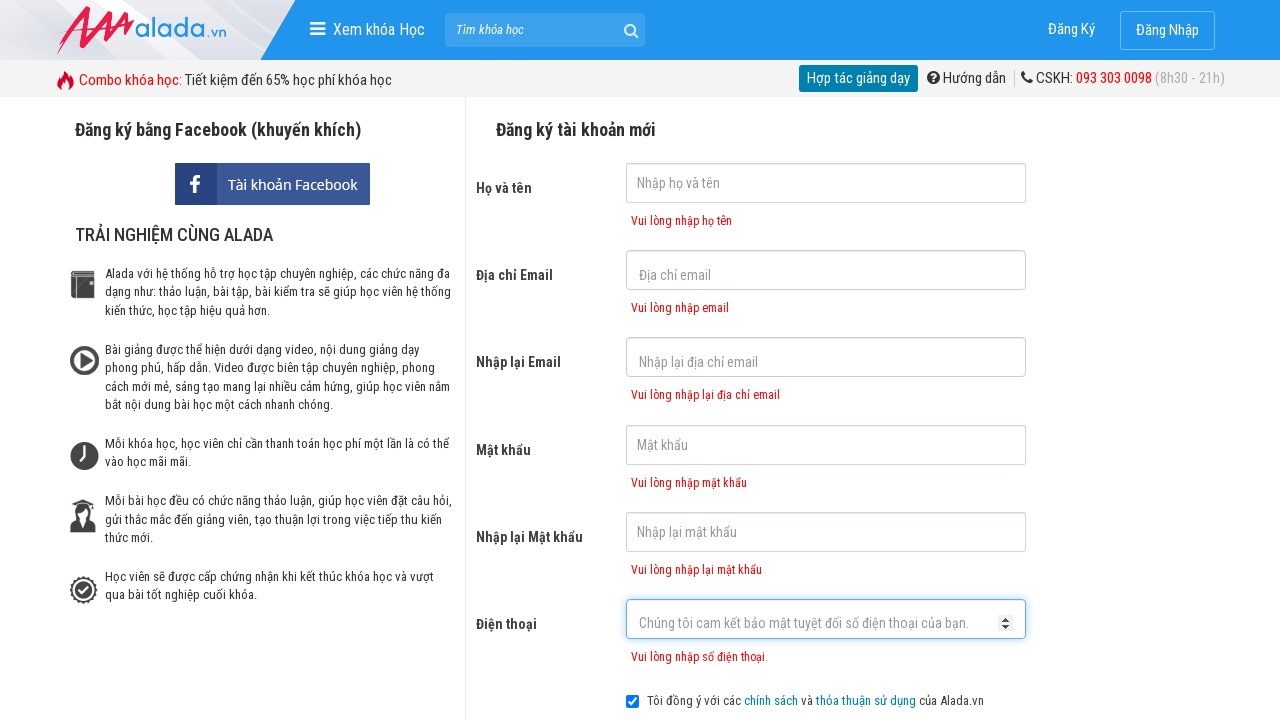